Tests dynamic controls page by locating a checkbox and clicking a toggle button to change the checkbox visibility

Starting URL: https://training-support.net/webelements/dynamic-controls

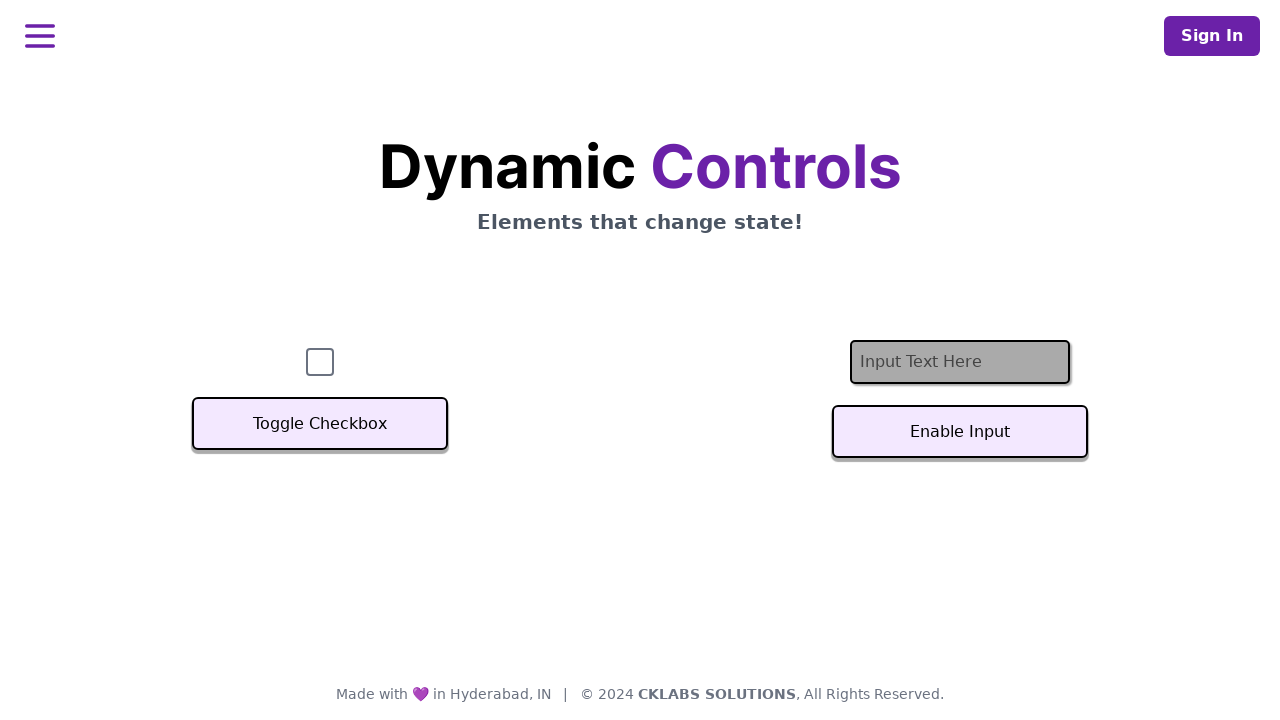

Waited for checkbox to be visible
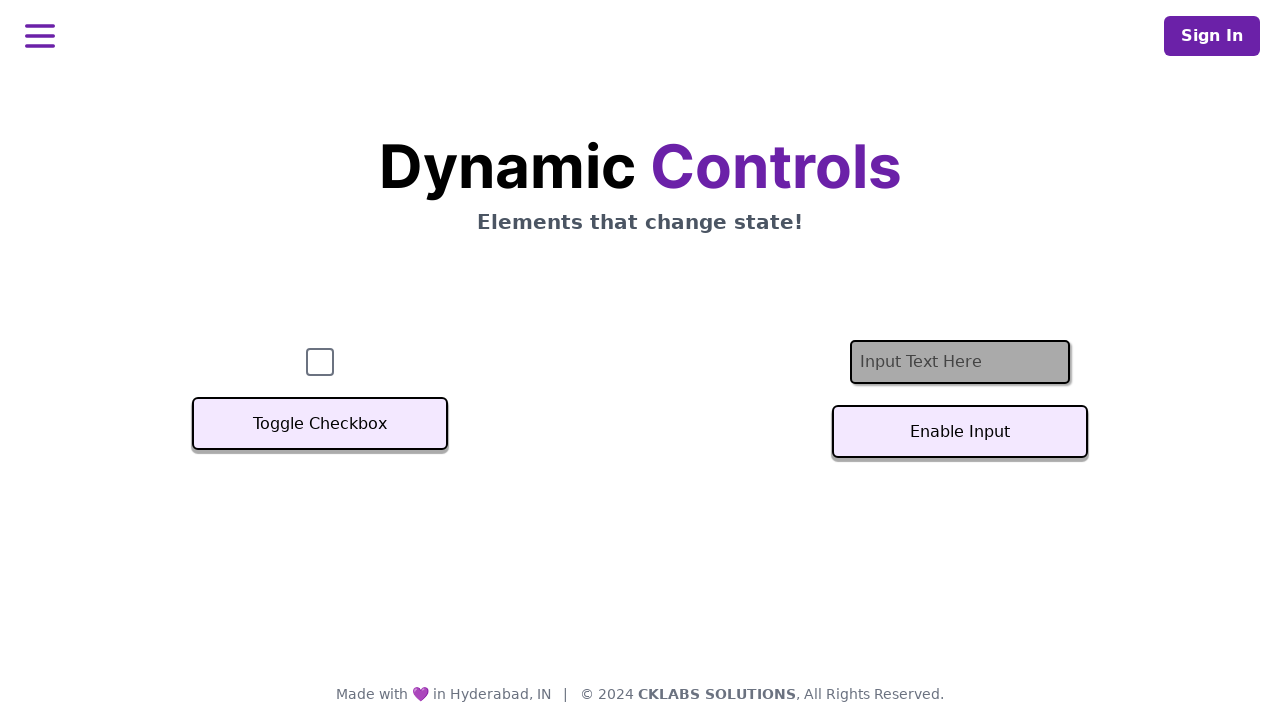

Clicked the 'Toggle Checkbox' button at (320, 424) on xpath=//button[text()='Toggle Checkbox']
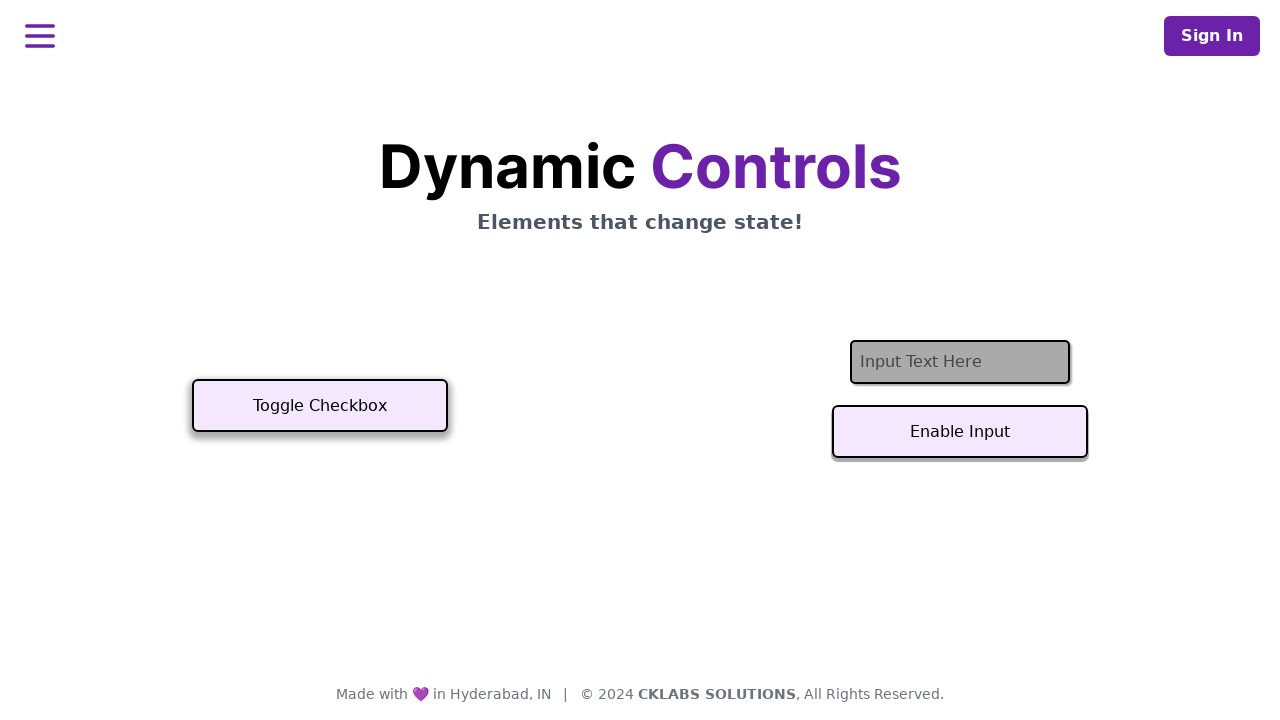

Waited 500ms for checkbox visibility to change
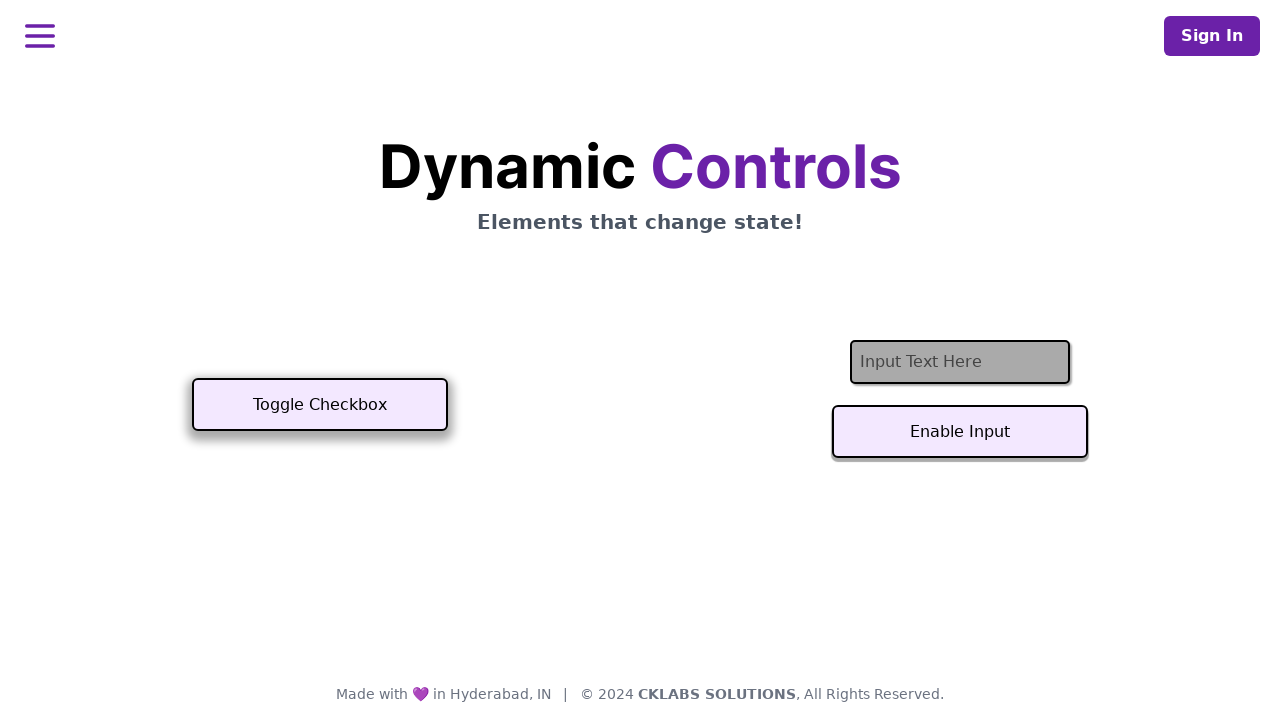

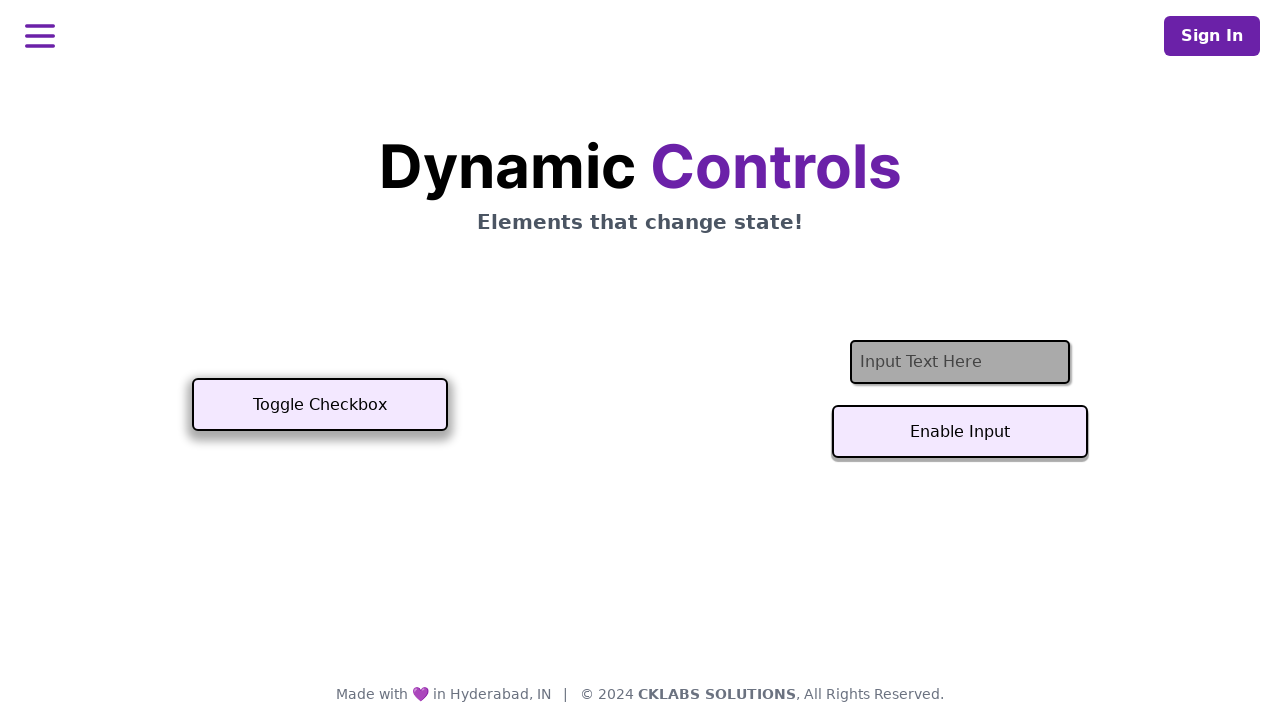